Tests Bluestone jewelry website by searching for rings and filtering results by price below Rs 10,000

Starting URL: https://www.bluestone.com/

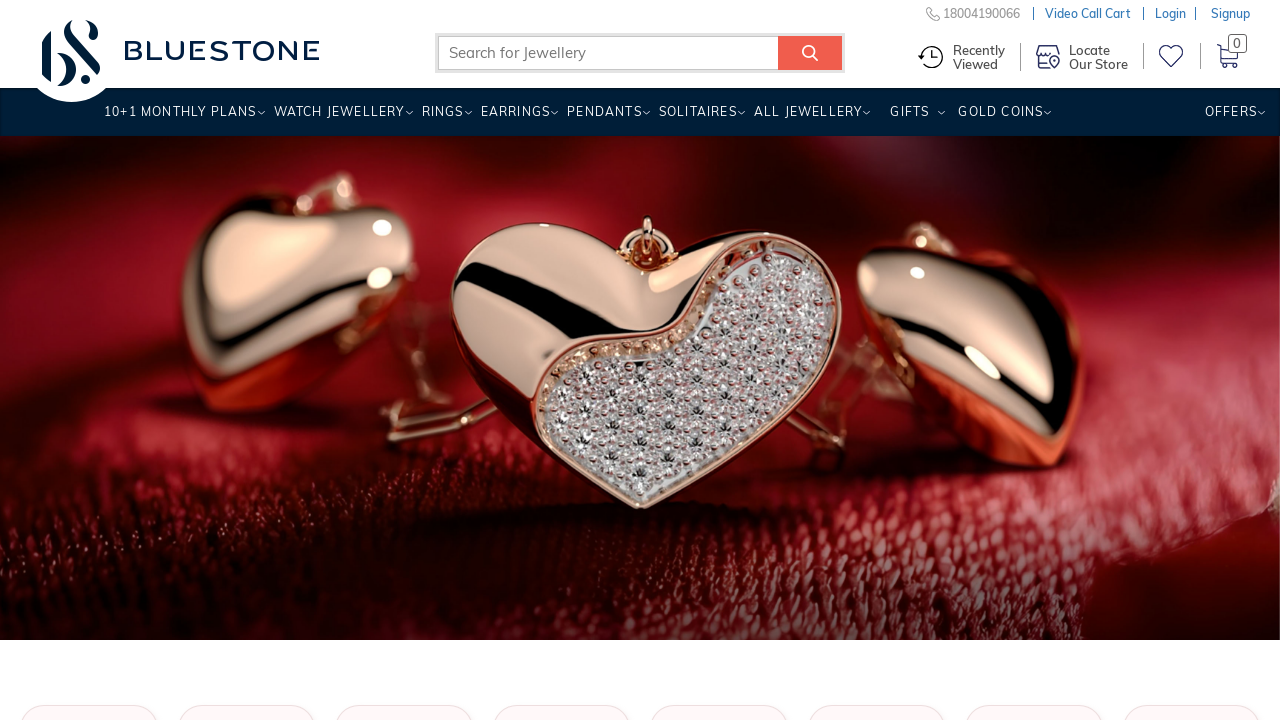

Filled search field with 'rings' on input.form-text.typeahead
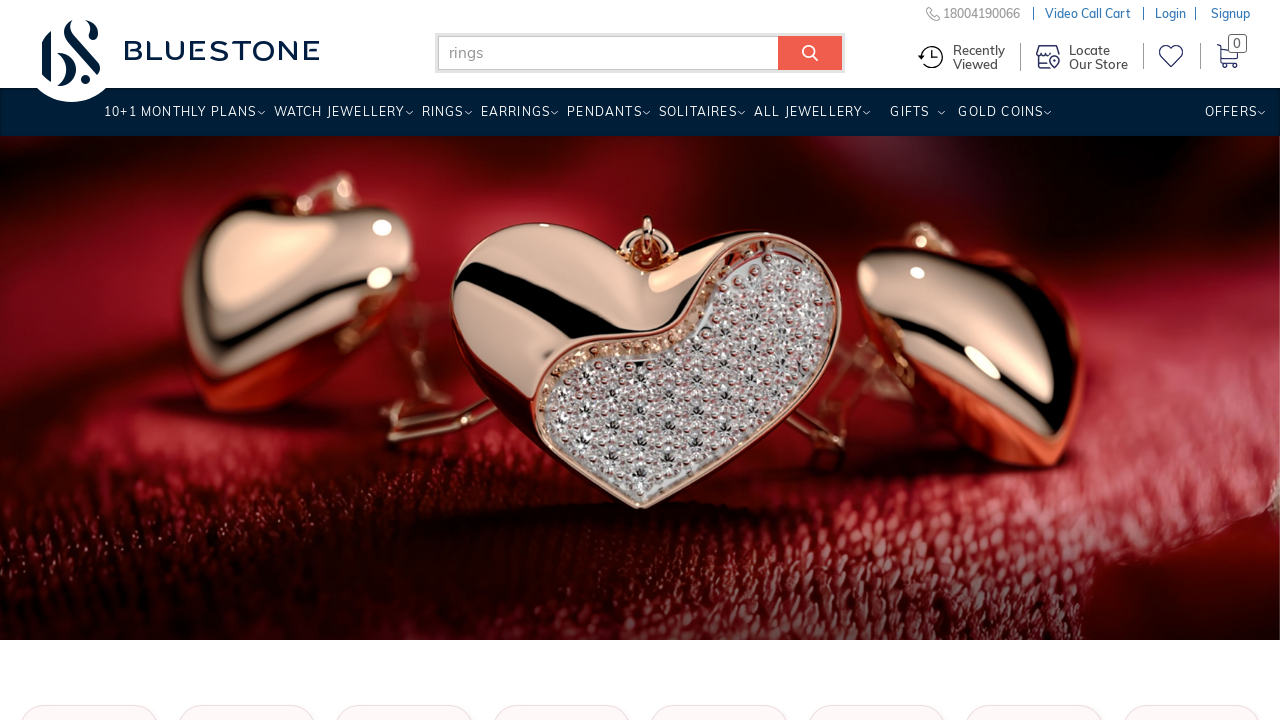

Pressed Enter to search for rings on input.form-text.typeahead
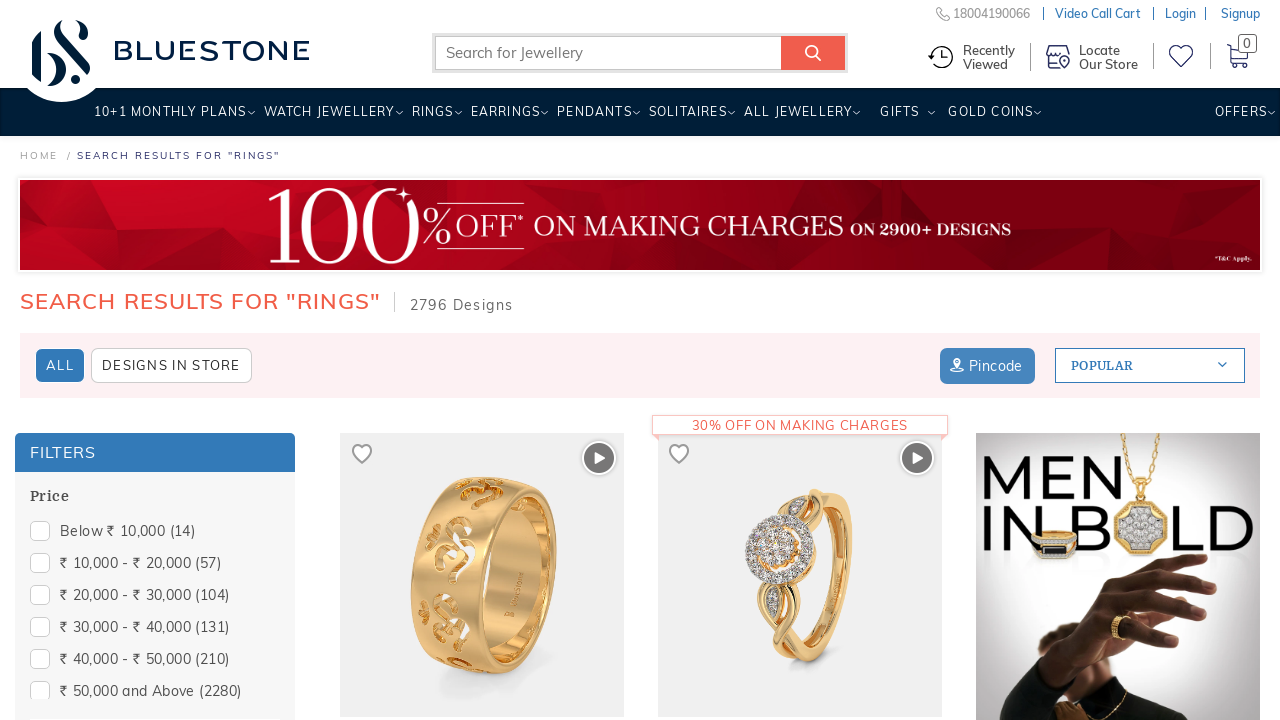

Price filter section loaded
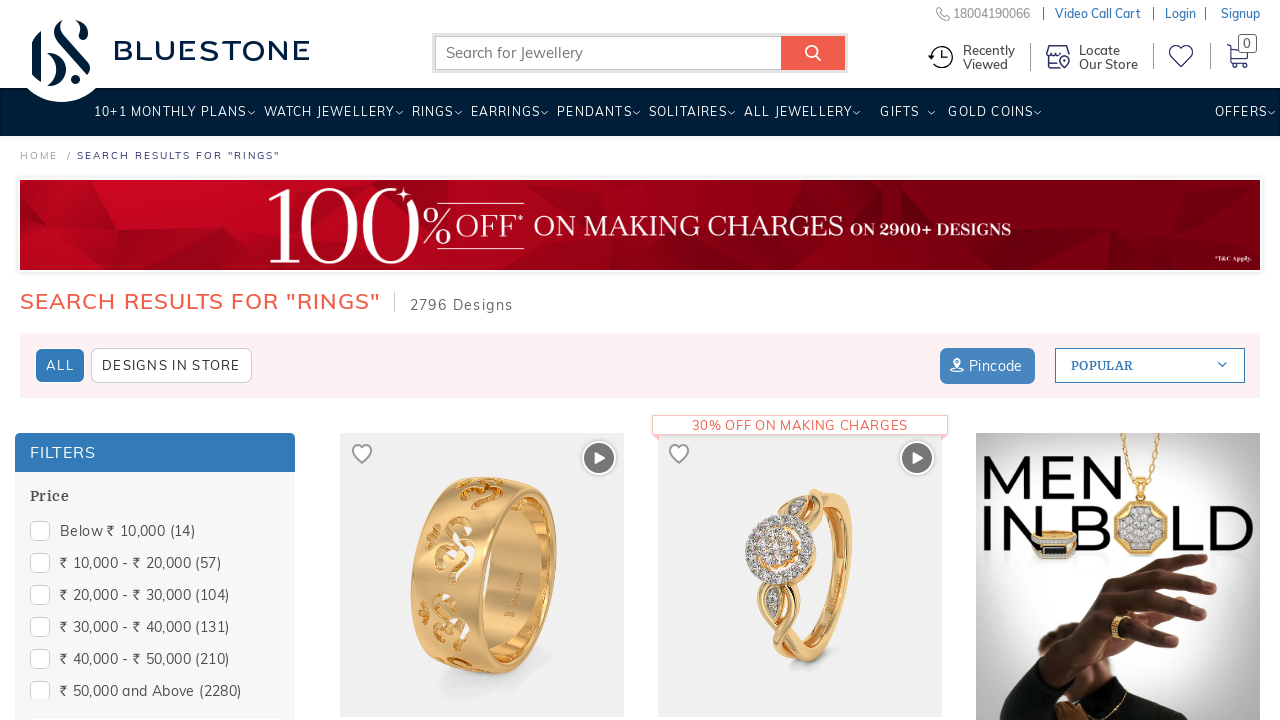

Hovered over price filter section at (155, 593) on section#Price-form
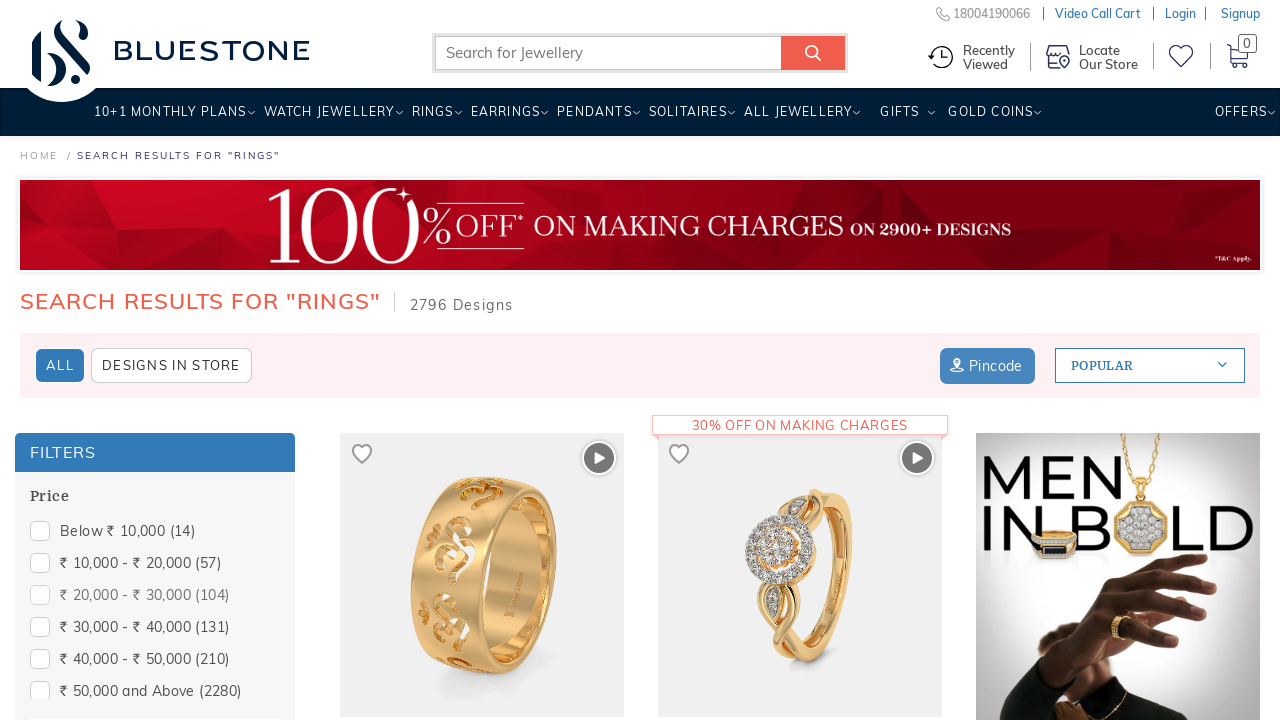

Clicked 'below rs 10000' price filter option at (155, 532) on span[data-displayname='below rs 10000']
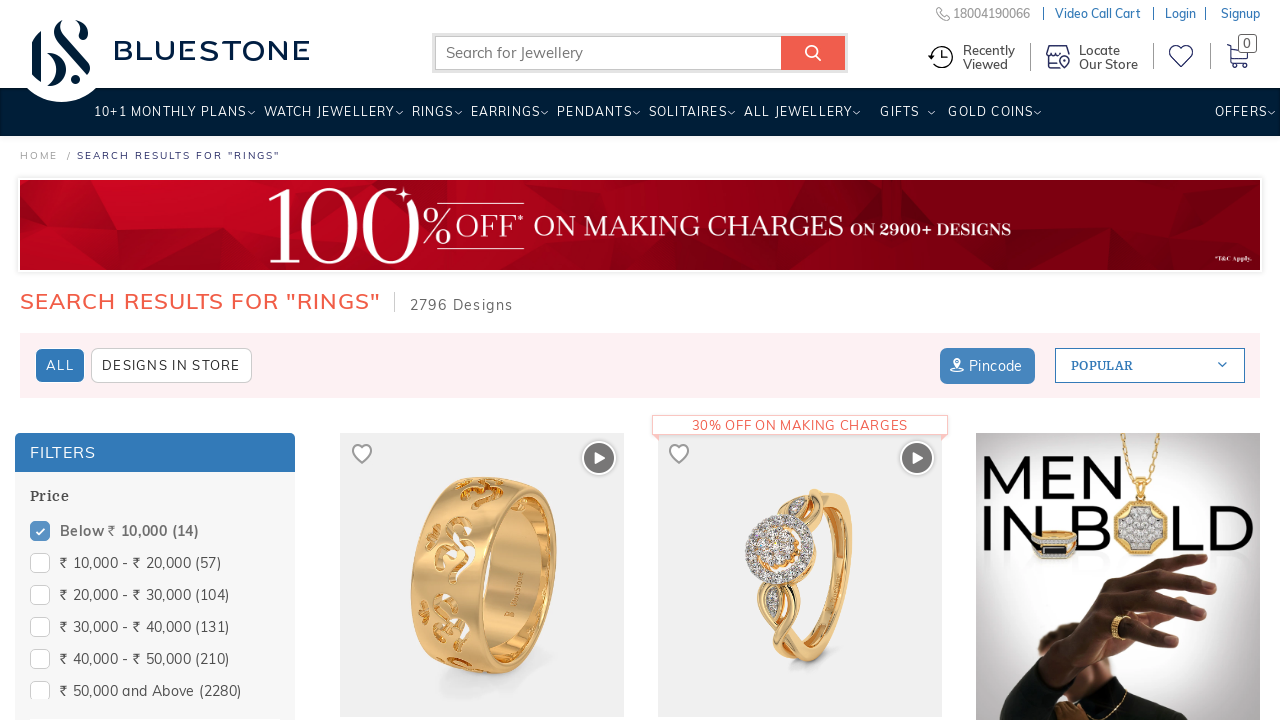

Waited for filtered results to load
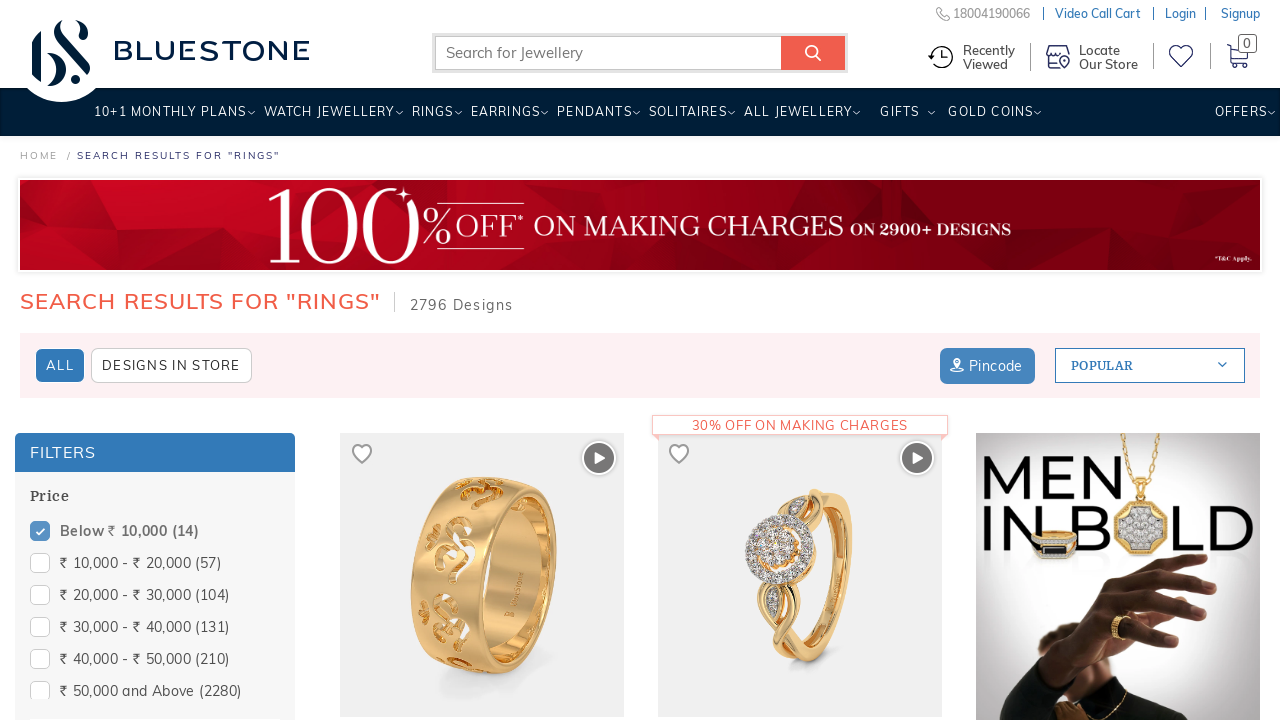

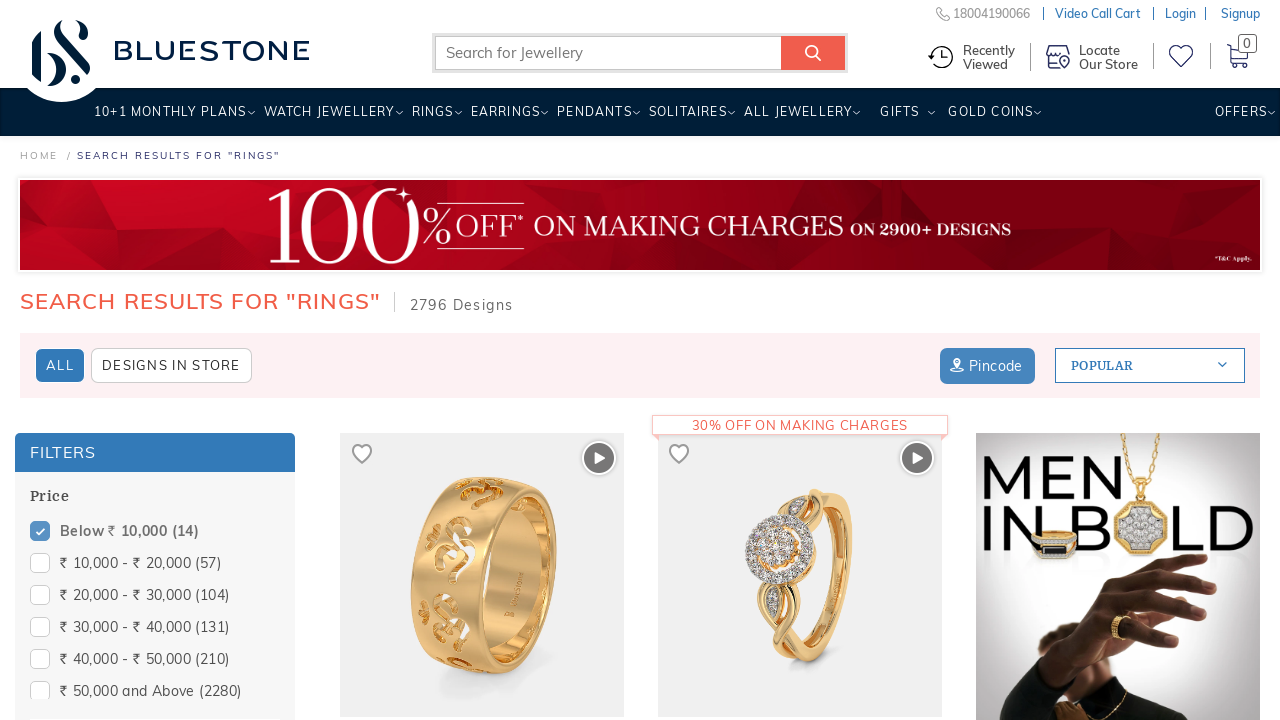